Tests adding a todo item to a sample todo application by entering text in the input field, submitting it, and verifying the new item appears in the list.

Starting URL: https://lambdatest.github.io/sample-todo-app/

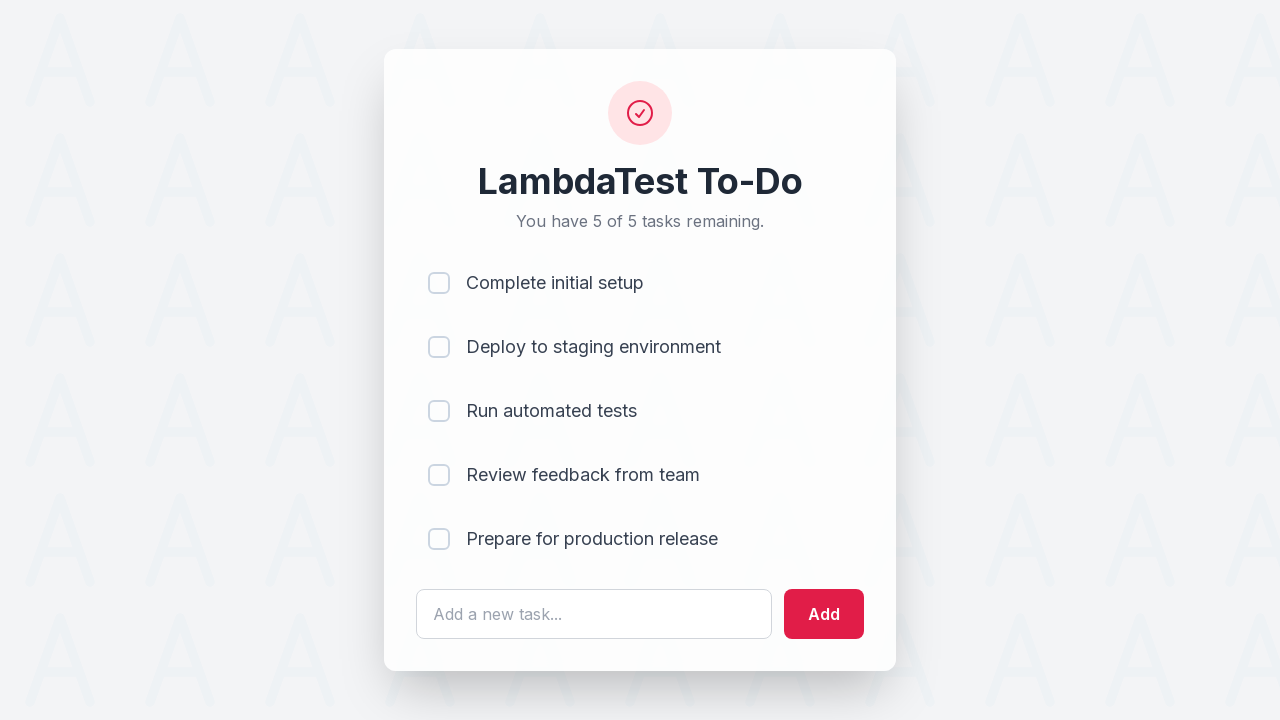

Filled todo input field with 'Buy groceries' on #sampletodotext
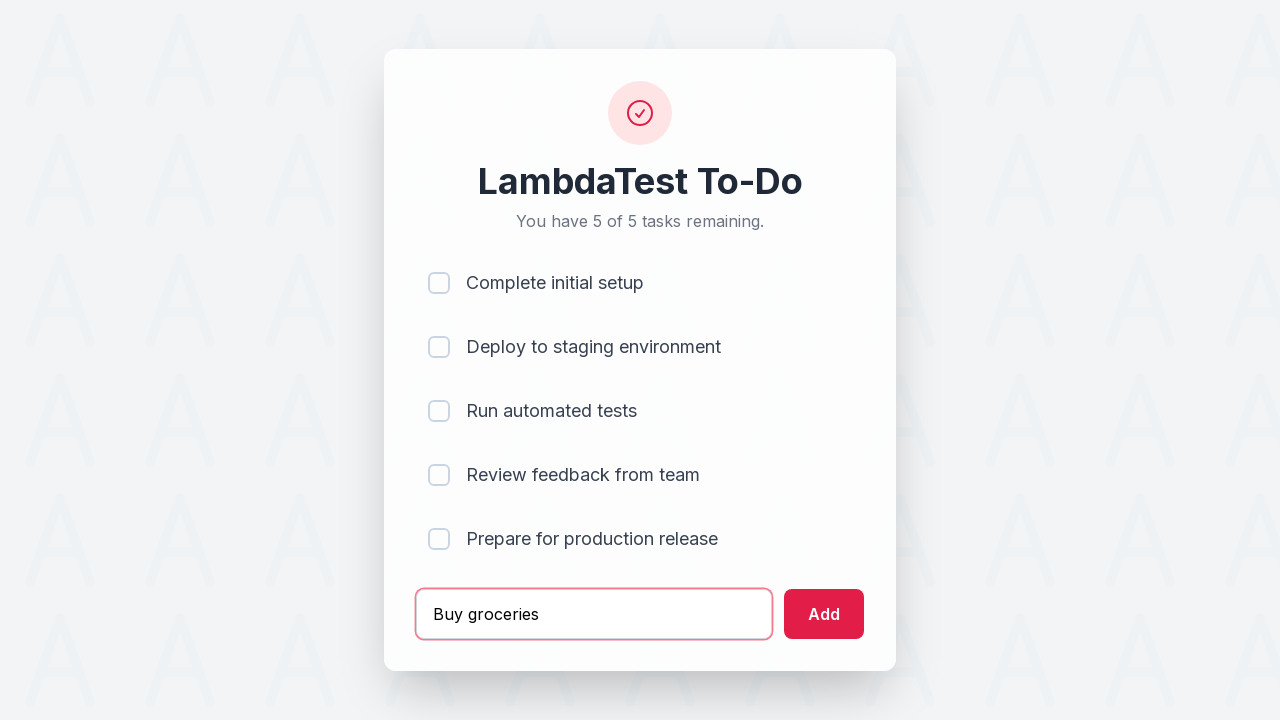

Pressed Enter to submit the todo item on #sampletodotext
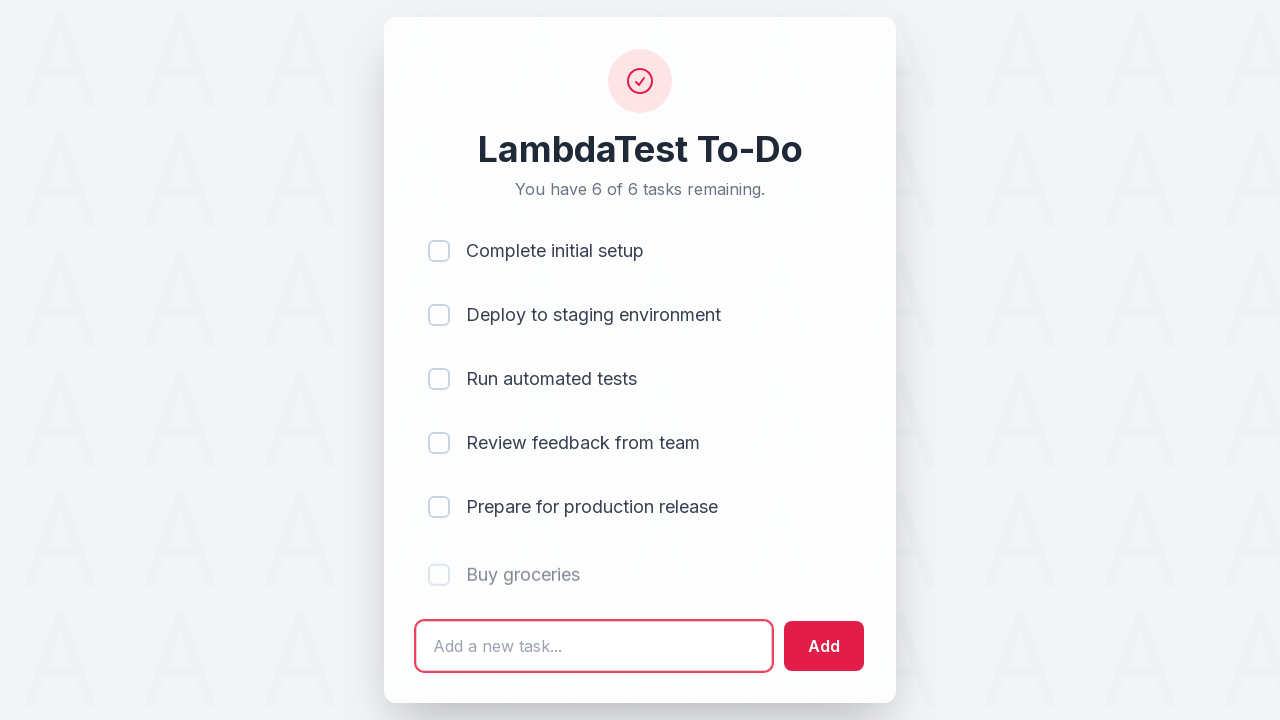

New todo item appeared in the list
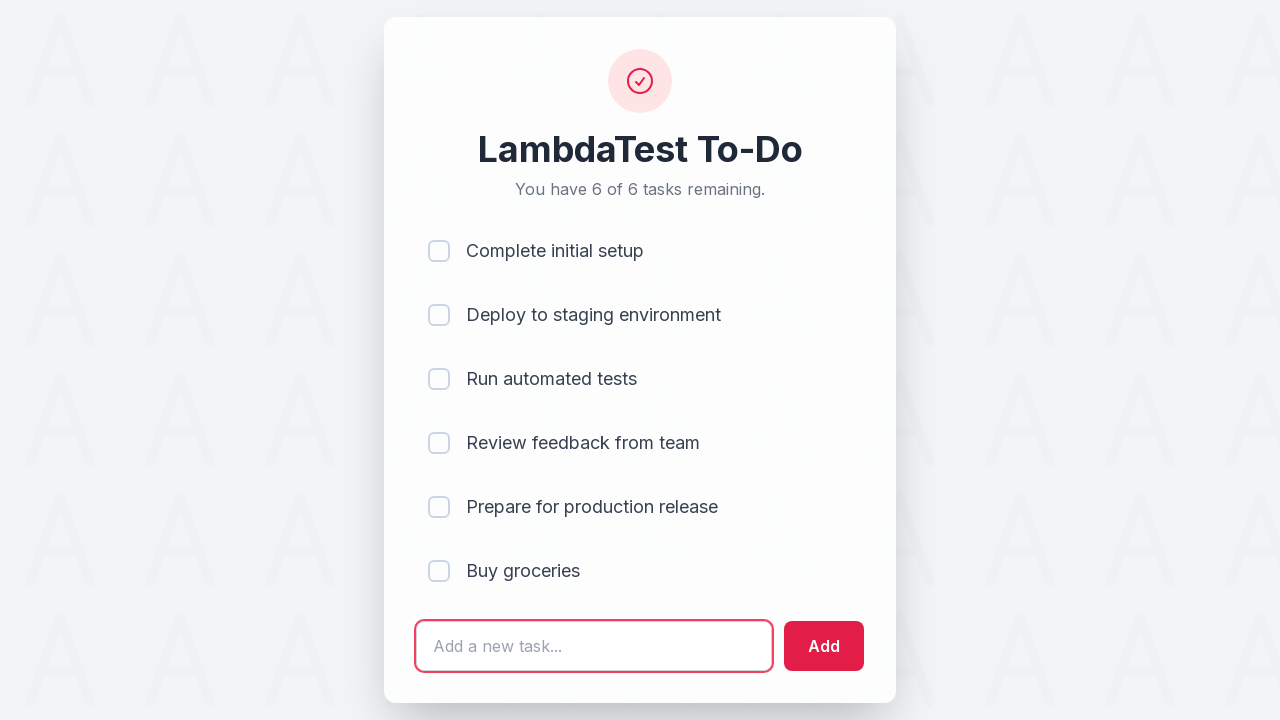

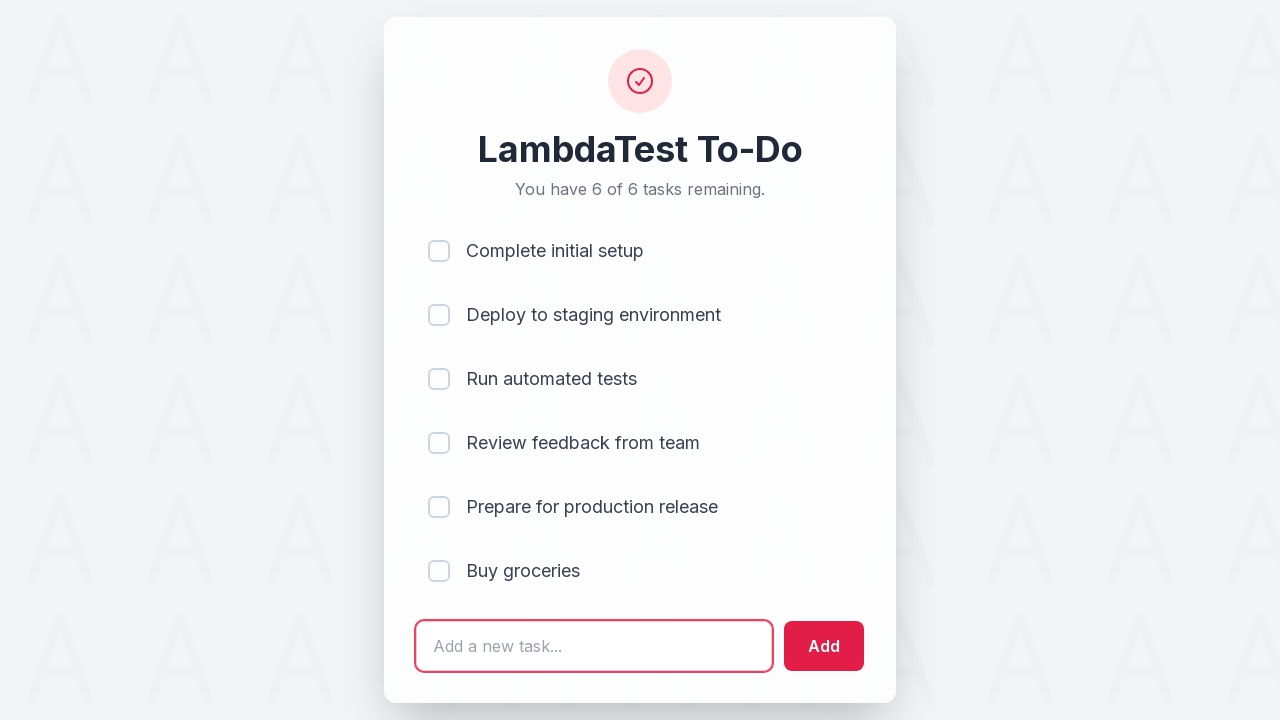